Tests checkbox functionality by finding all checkboxes on the page and clicking each one to select them

Starting URL: https://rahulshettyacademy.com/AutomationPractice/

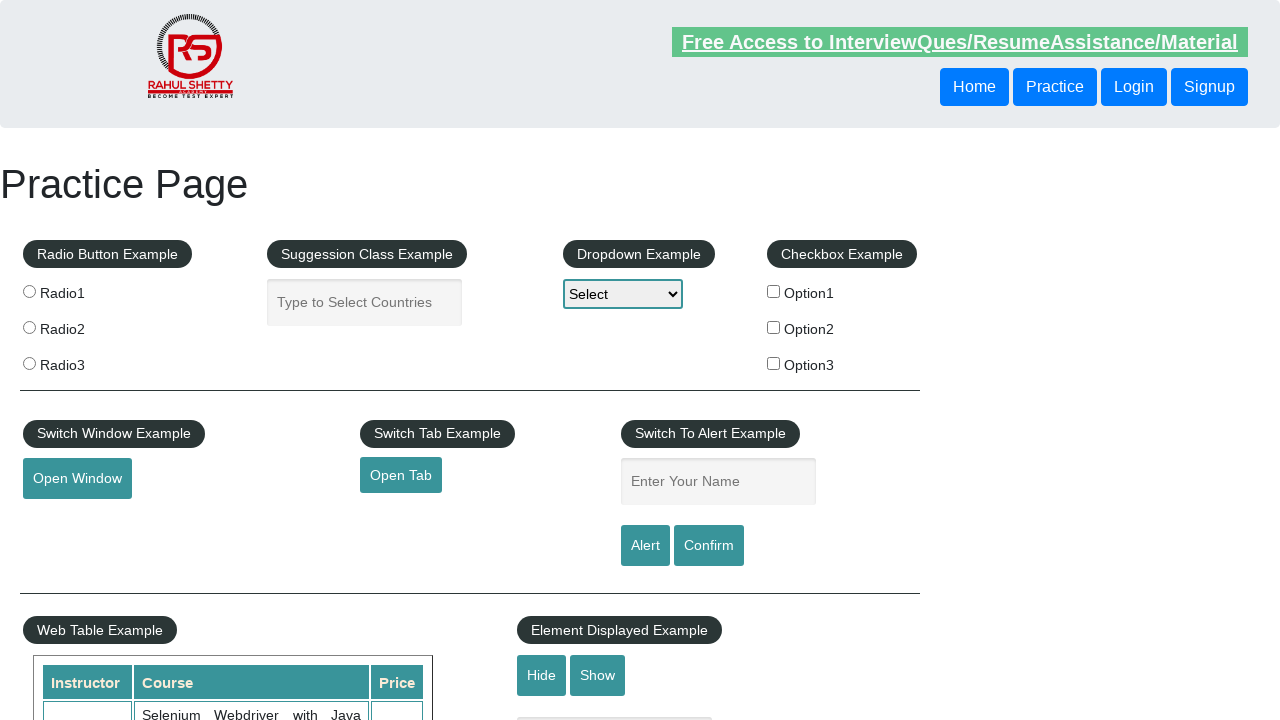

Waited for checkboxes to load on the page
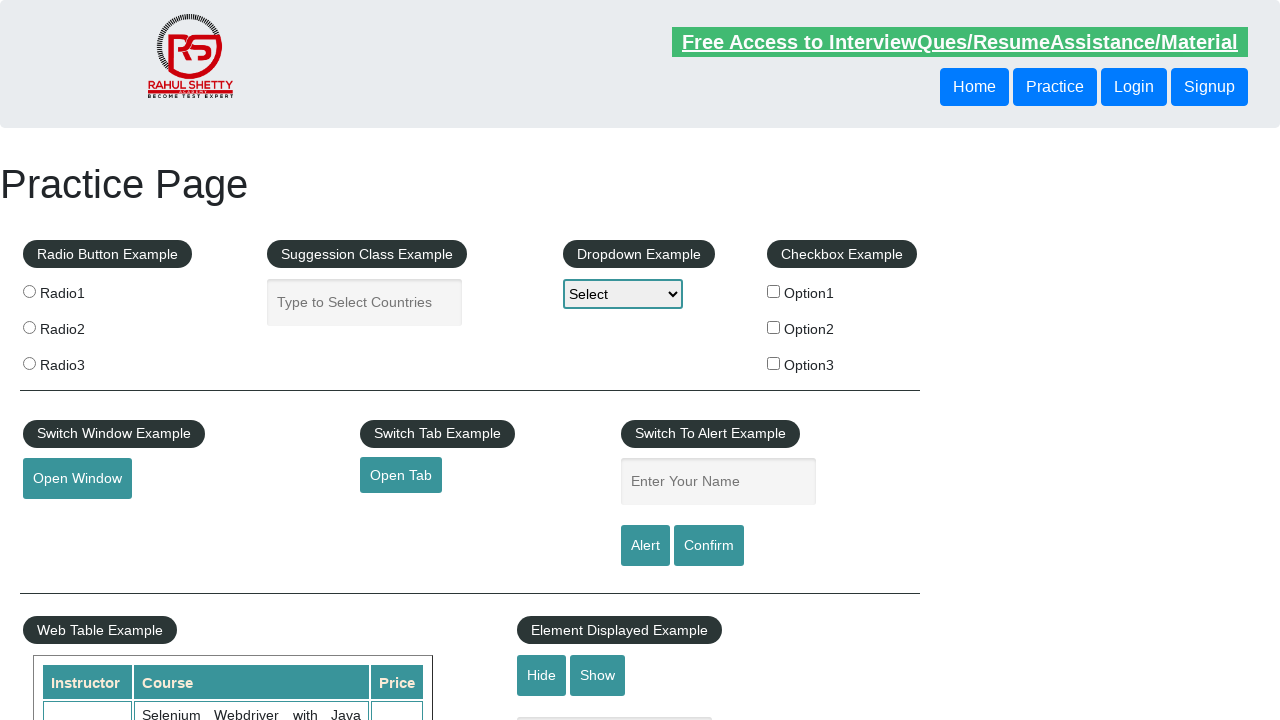

Located all checkbox elements on the page
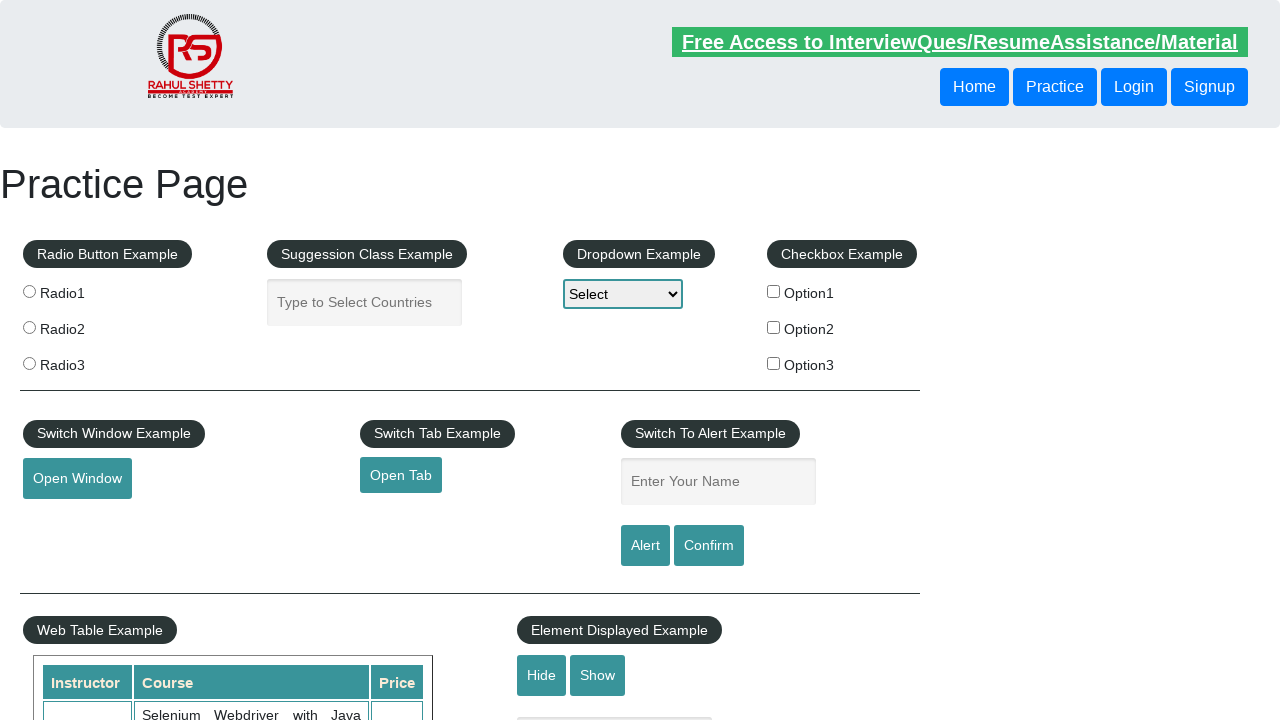

Found 3 checkboxes on the page
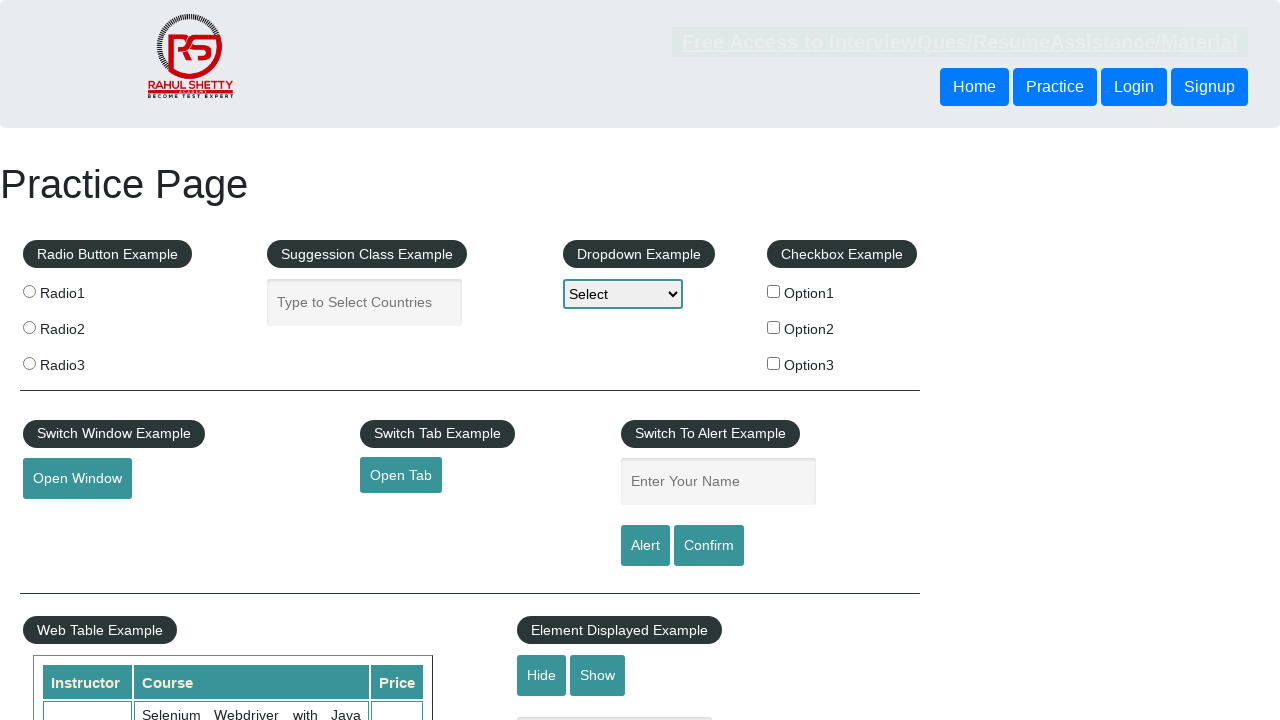

Clicked checkbox 1 of 3 at (774, 291) on [type='checkbox'] >> nth=0
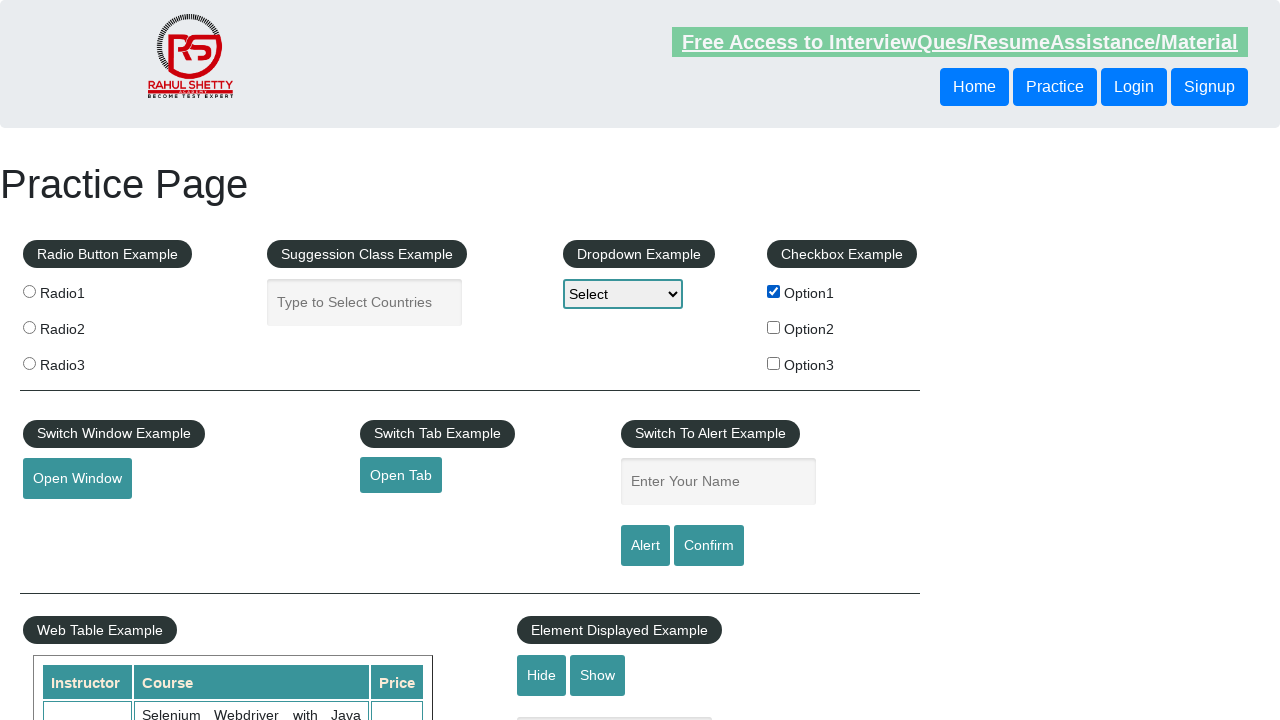

Clicked checkbox 2 of 3 at (774, 327) on [type='checkbox'] >> nth=1
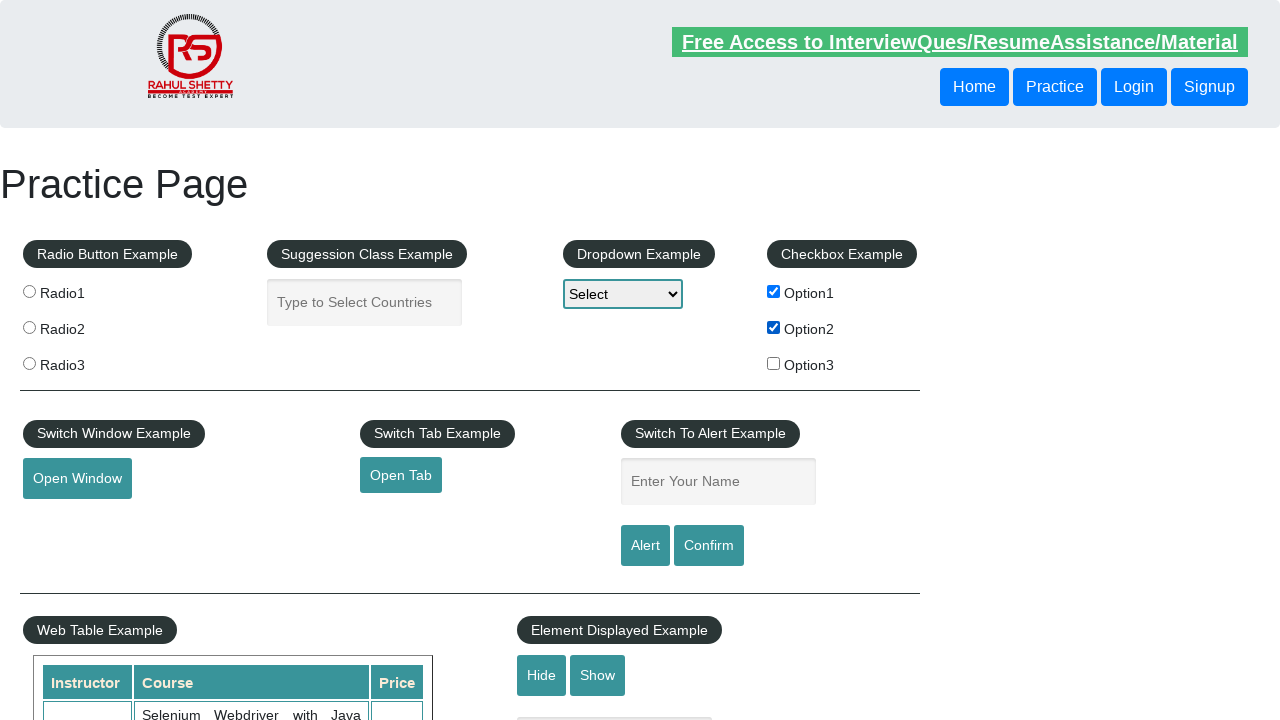

Clicked checkbox 3 of 3 at (774, 363) on [type='checkbox'] >> nth=2
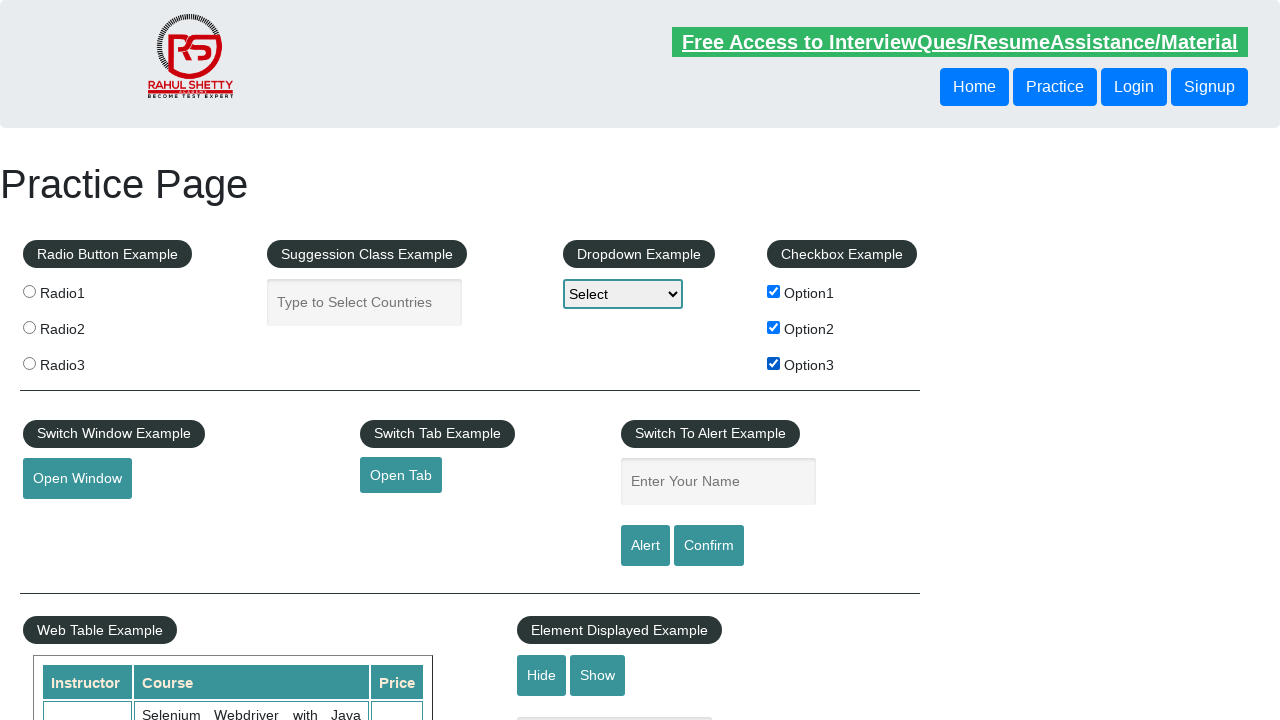

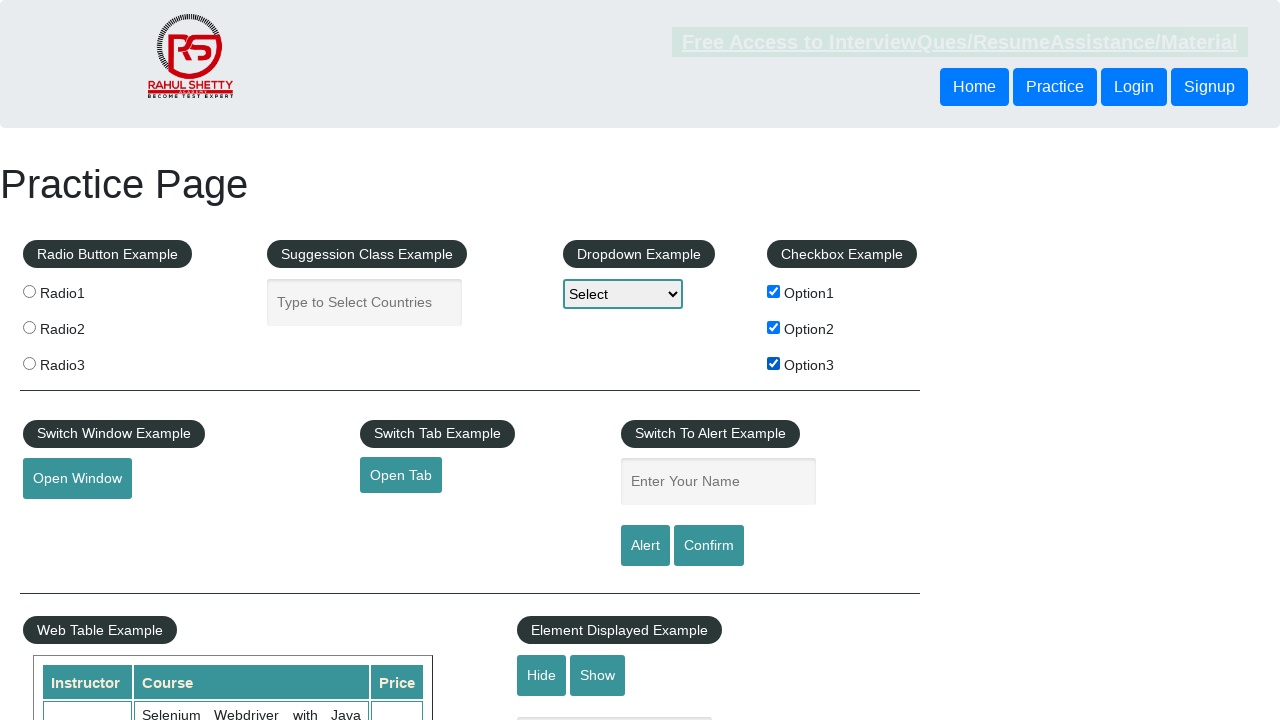